Tests interacting with elements inside a frame by locating a frame and filling a text input within it

Starting URL: https://ui.vision/demo/webtest/frames/

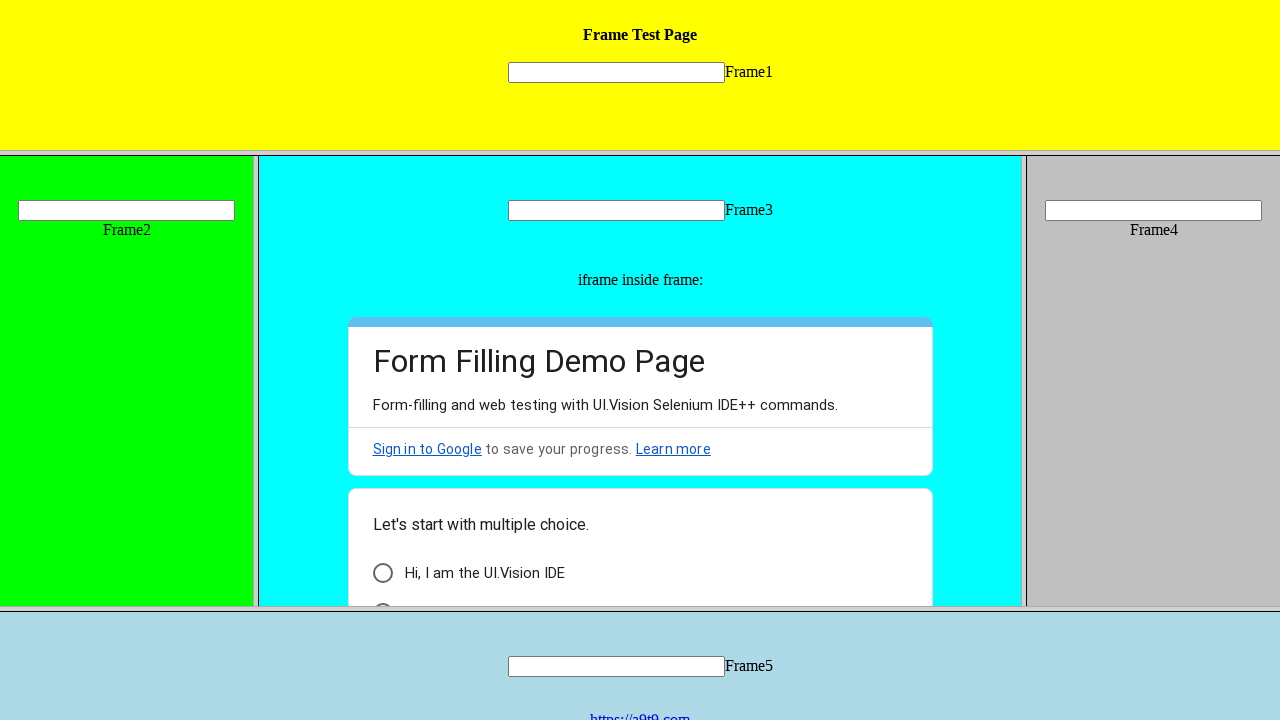

Located text input element 'mytext3' inside frame_3.html
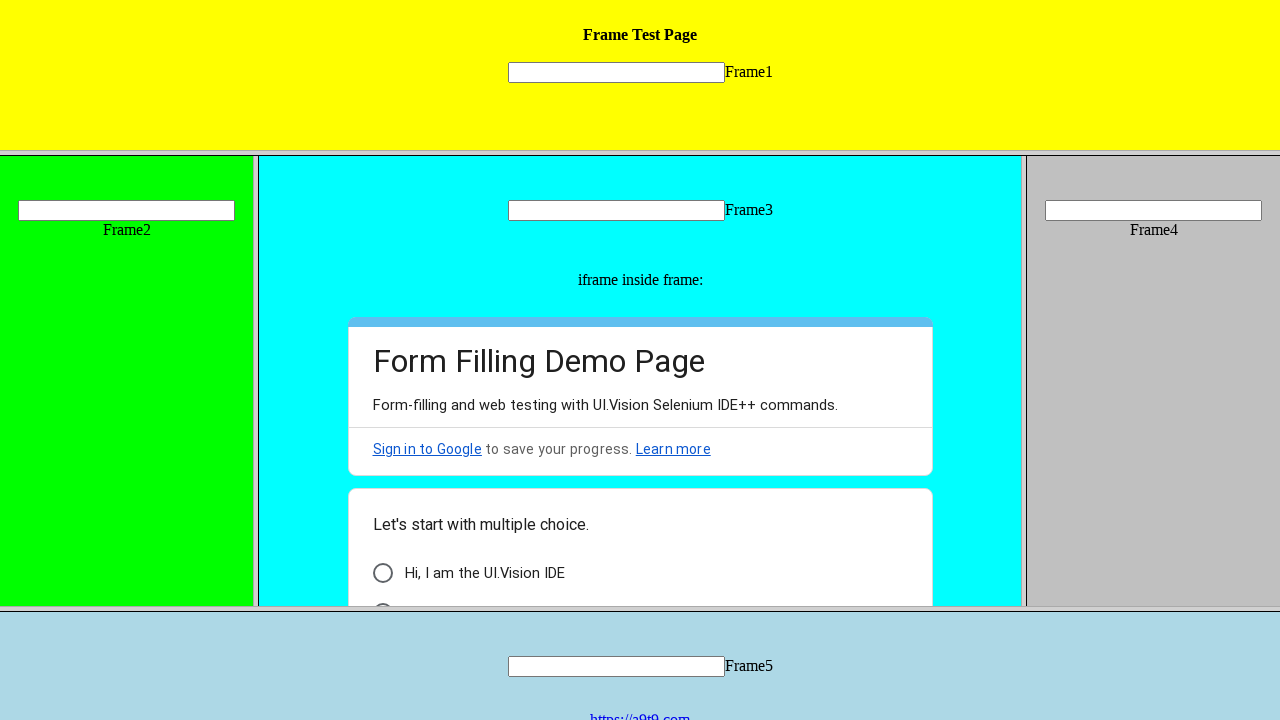

Filled text input with 'Hassaan' on frame[src='frame_3.html'] >> internal:control=enter-frame >> [name='mytext3']
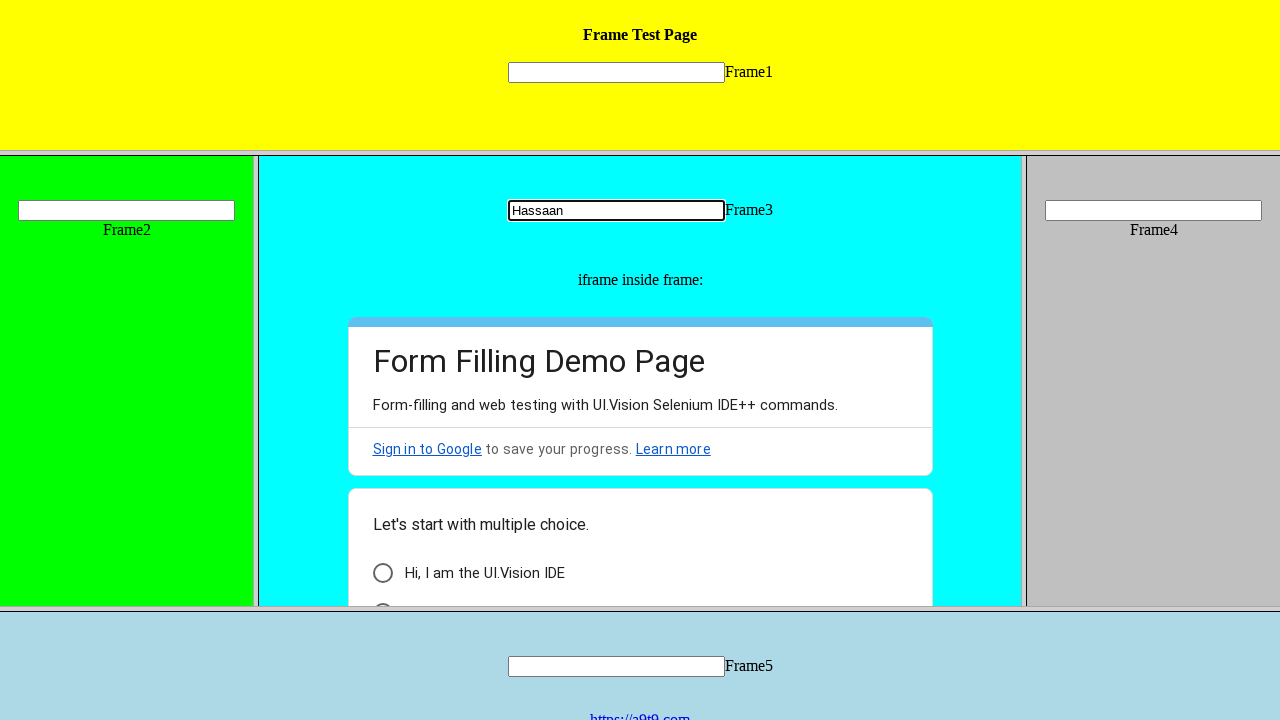

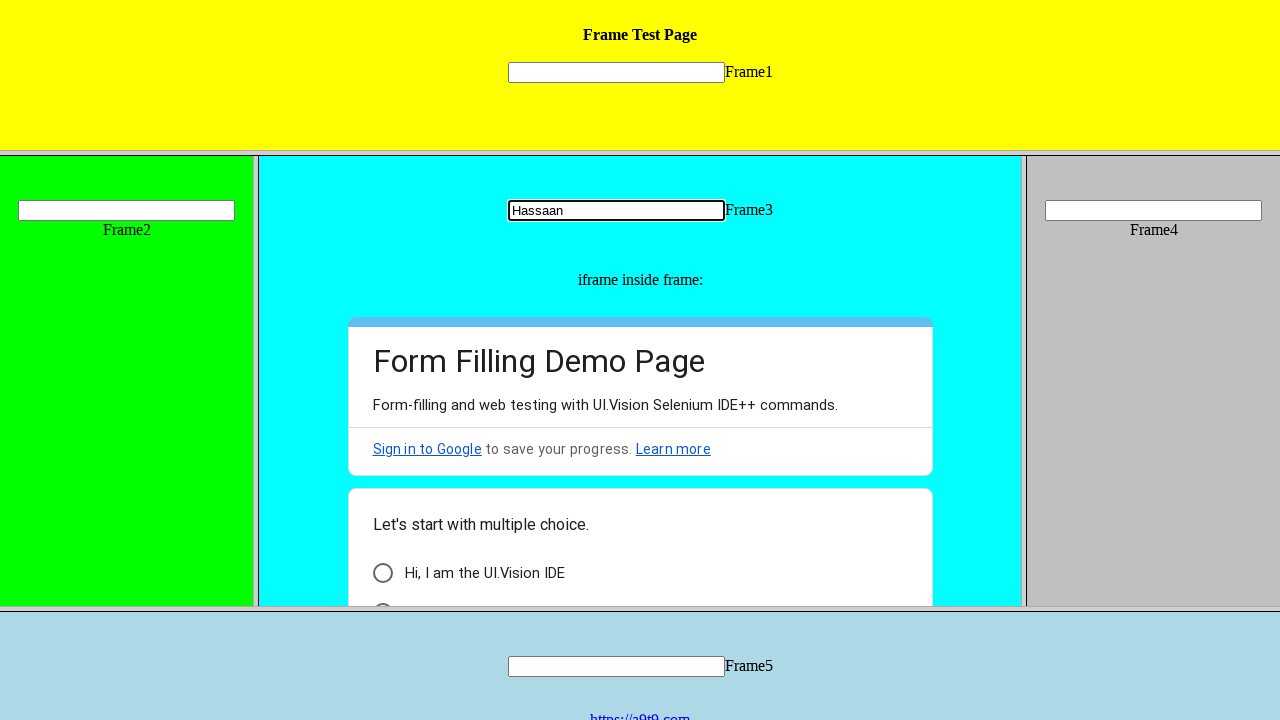